Tests Ctrl+click functionality to select random non-contiguous elements (items 1, 12, and 6) and verifies 3 items are selected.

Starting URL: https://automationfc.github.io/jquery-selectable/

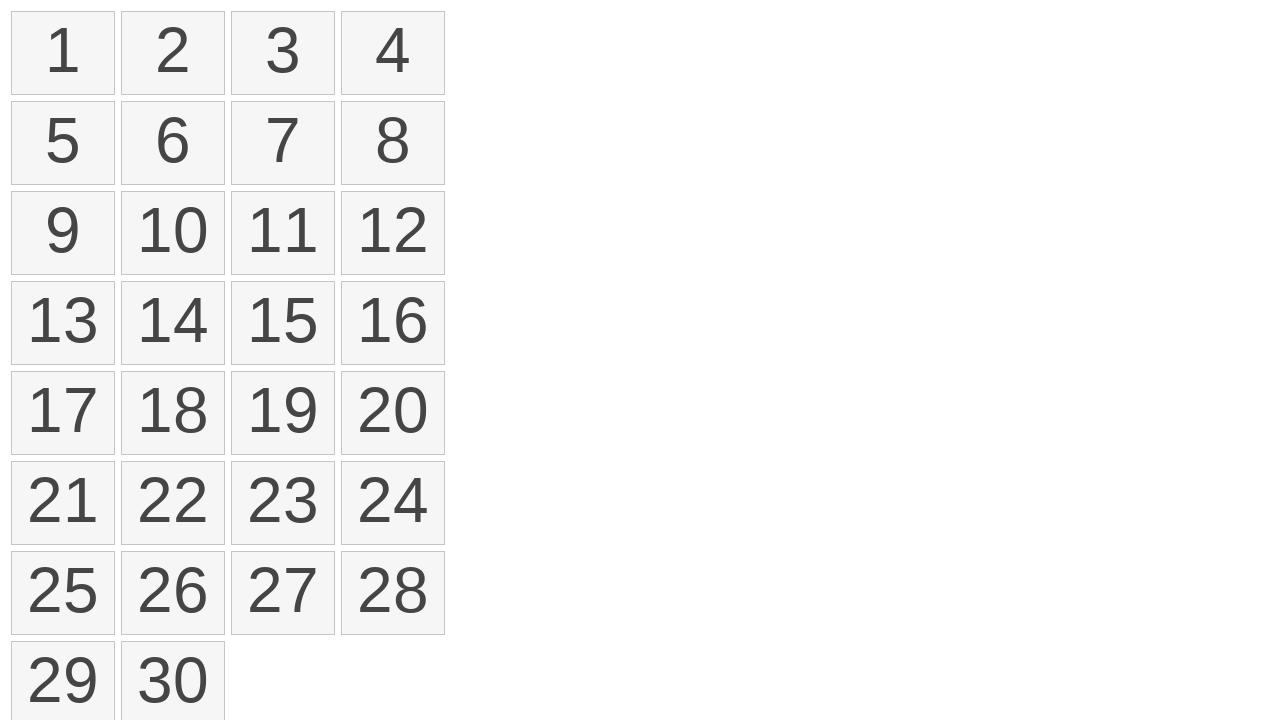

Navigated to jQuery selectable test page
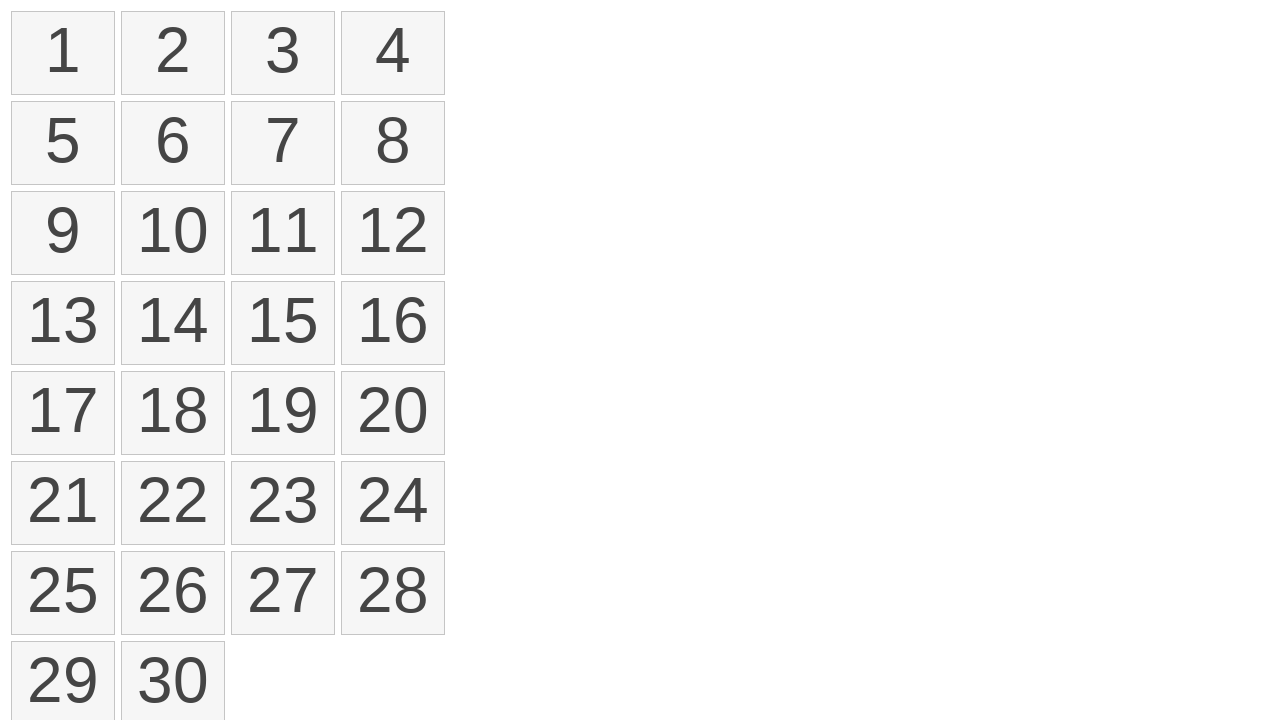

Located all selectable list items
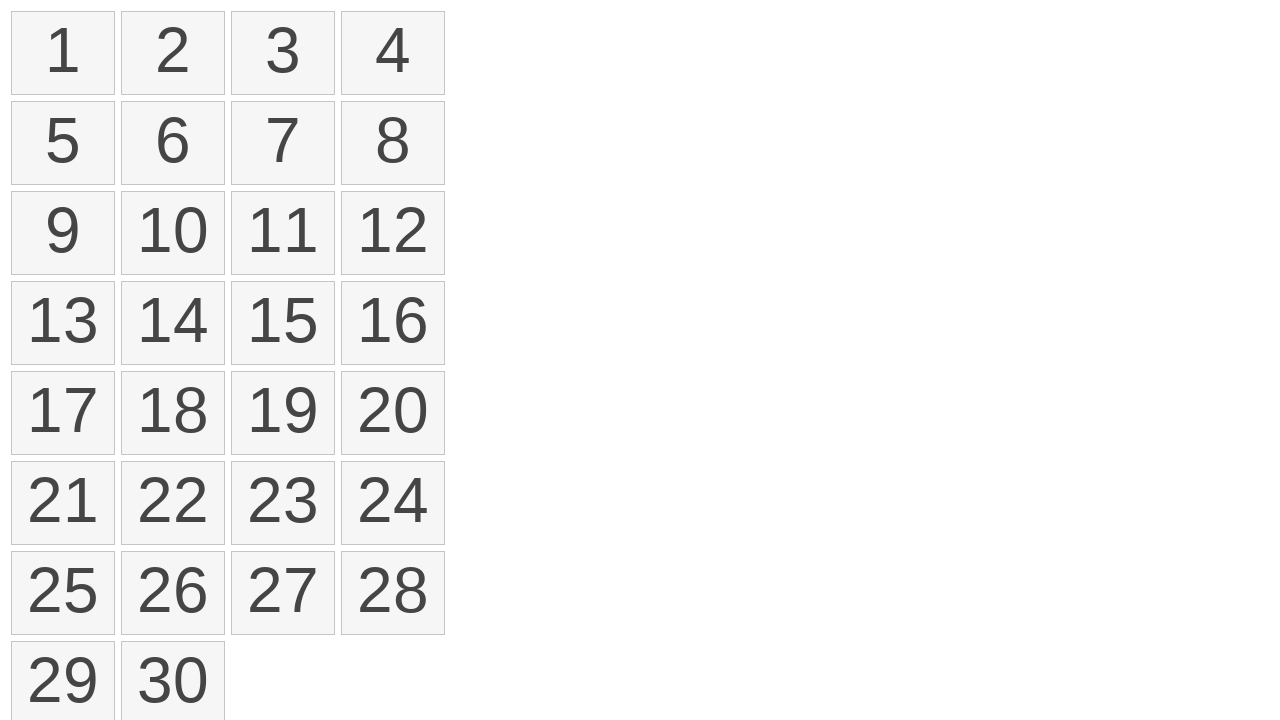

Clicked item 1 to start selection at (63, 53) on ol#selectable li >> nth=0
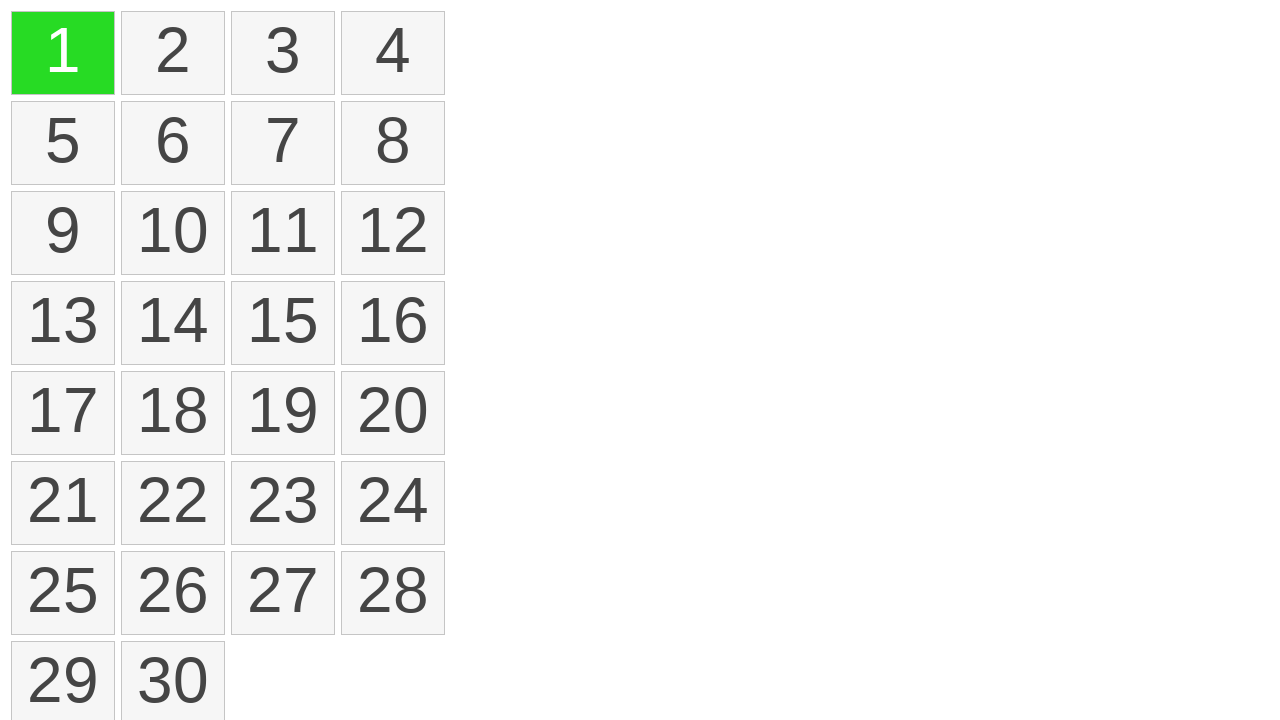

Ctrl+clicked item 12 to add to selection at (393, 233) on ol#selectable li >> nth=11
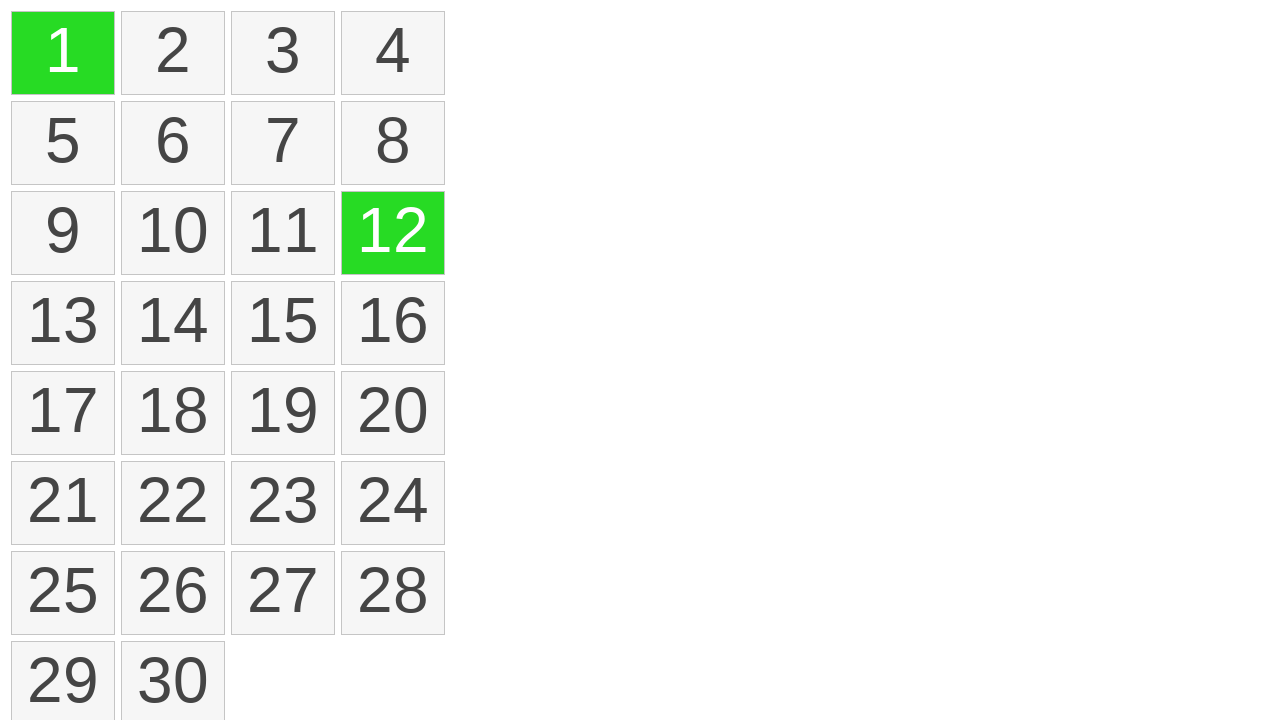

Ctrl+clicked item 6 to add to selection at (173, 143) on ol#selectable li >> nth=5
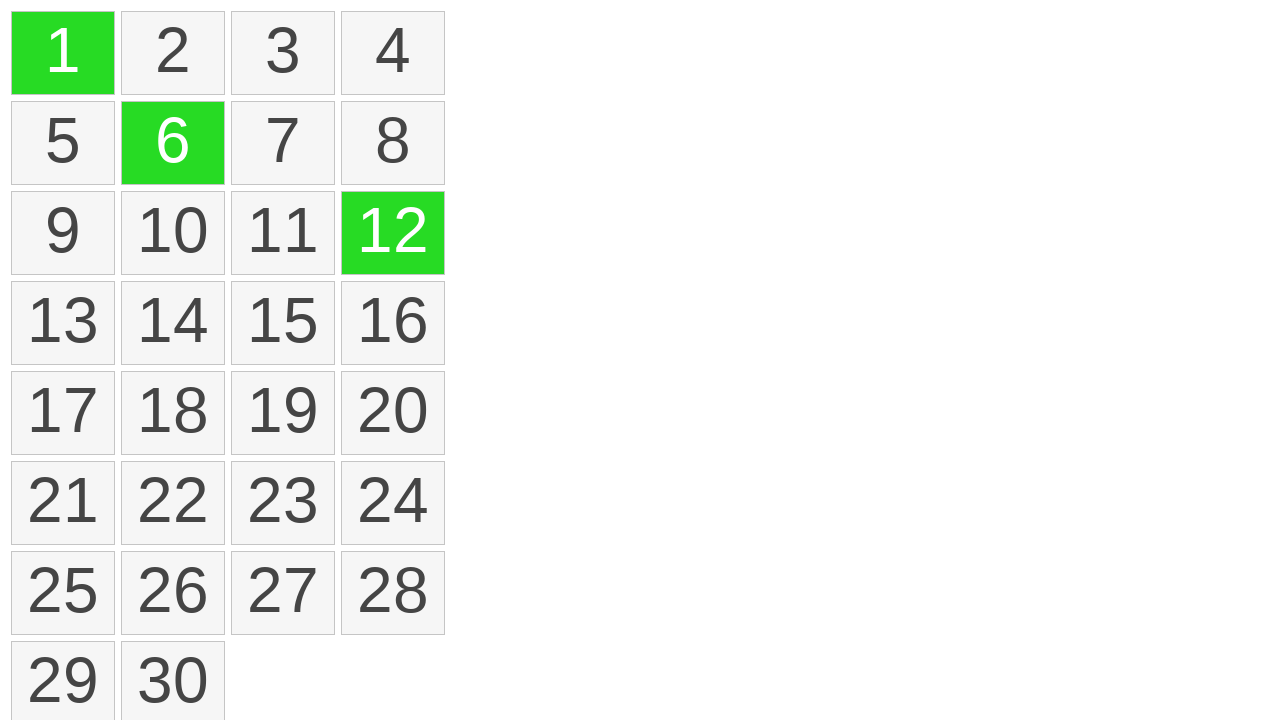

Counted selected items
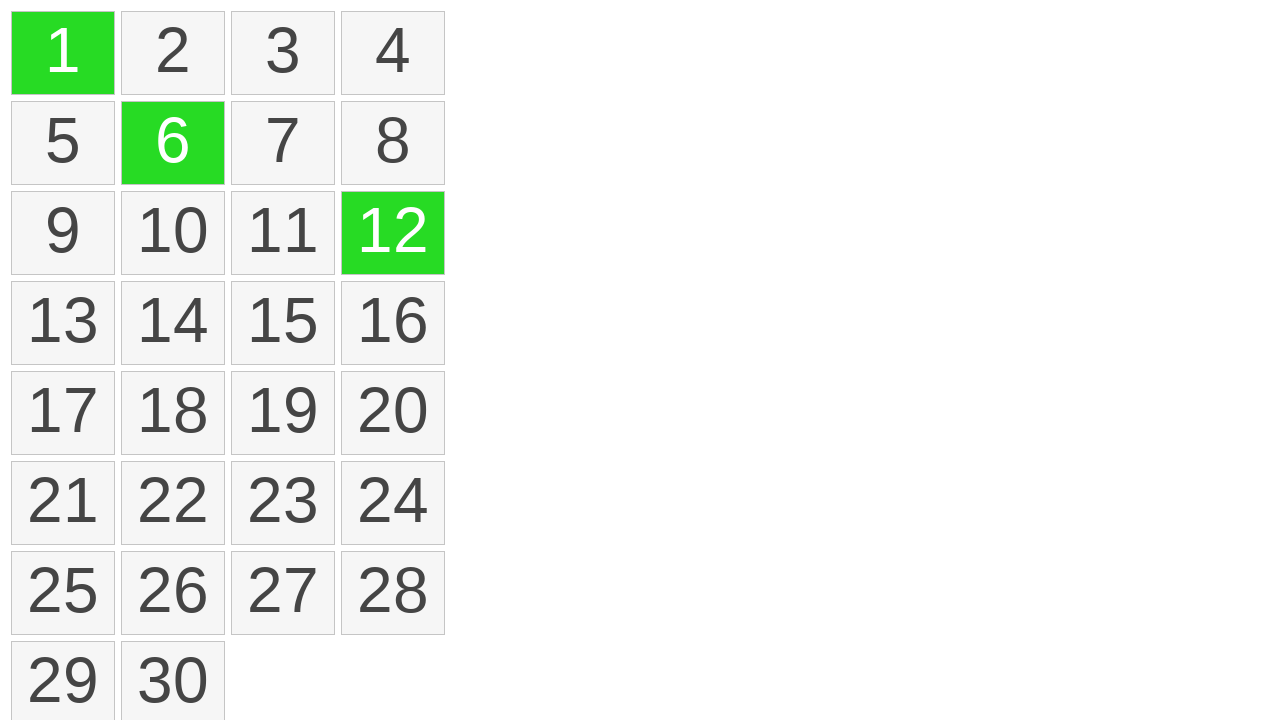

Verified that exactly 3 items are selected
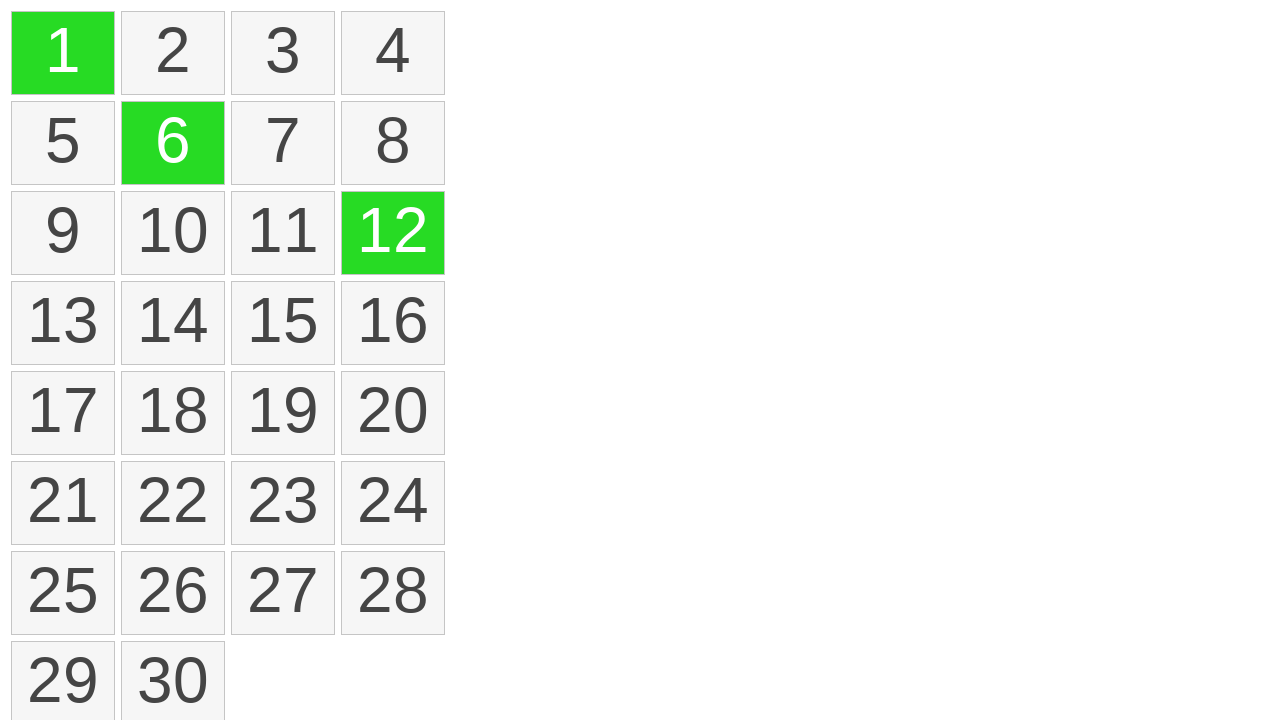

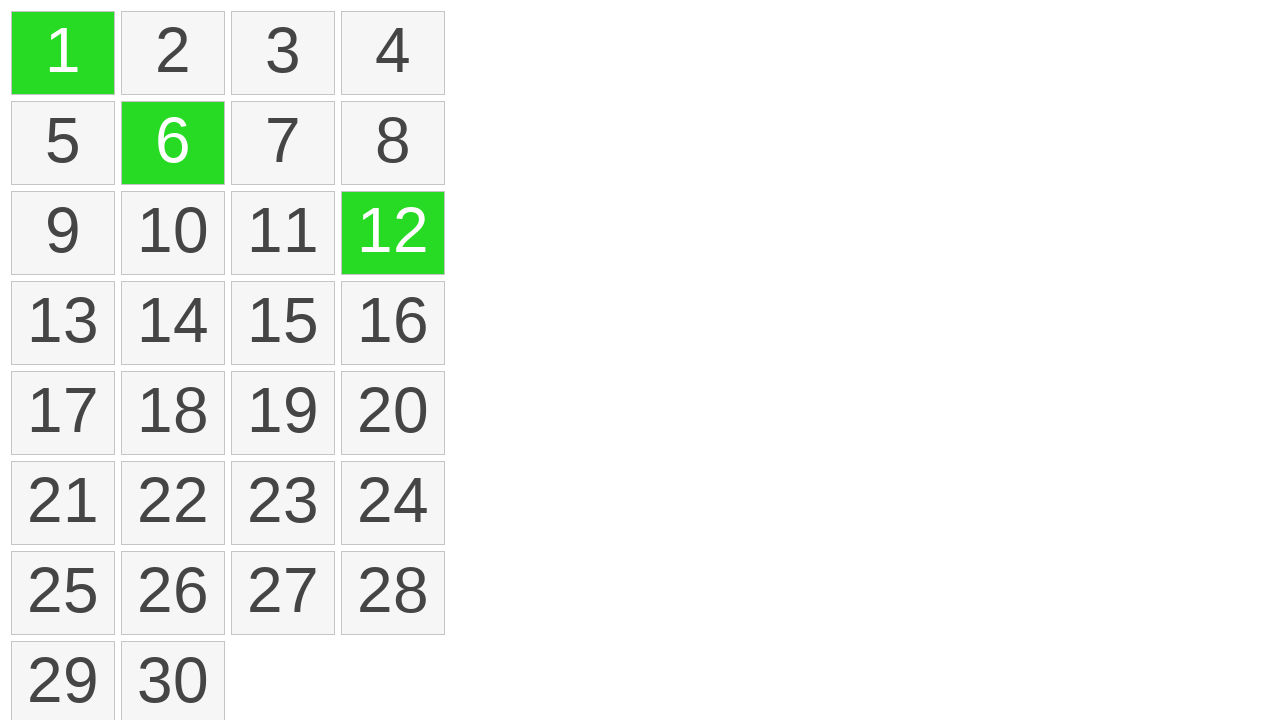